Tests that edits are saved when the edit field loses focus (blur event)

Starting URL: https://demo.playwright.dev/todomvc

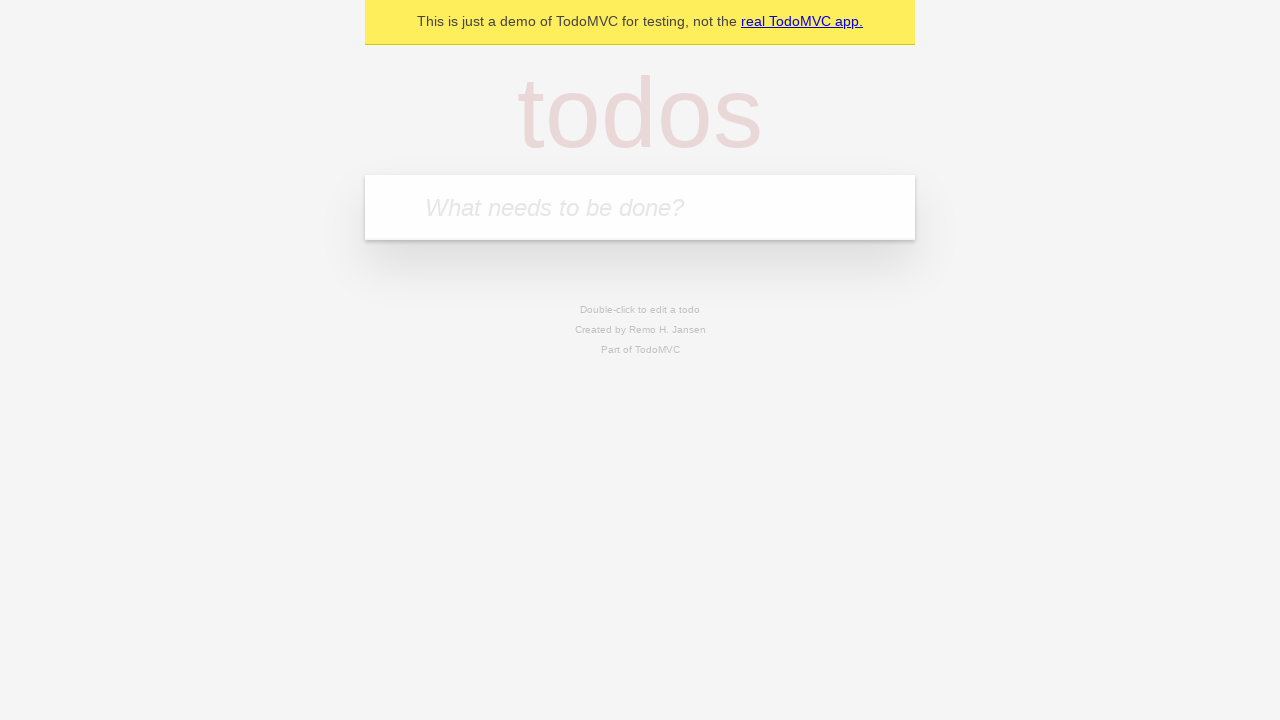

Filled new todo field with 'buy some cheese' on .new-todo
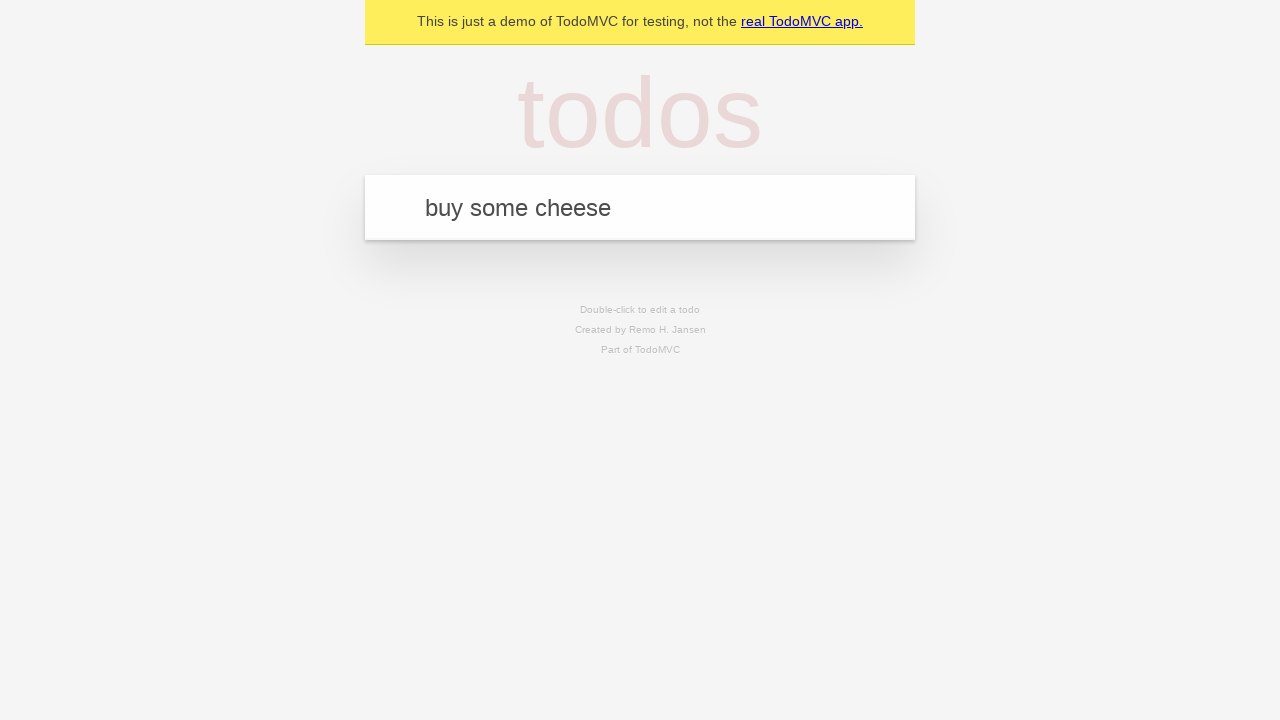

Pressed Enter to create first todo on .new-todo
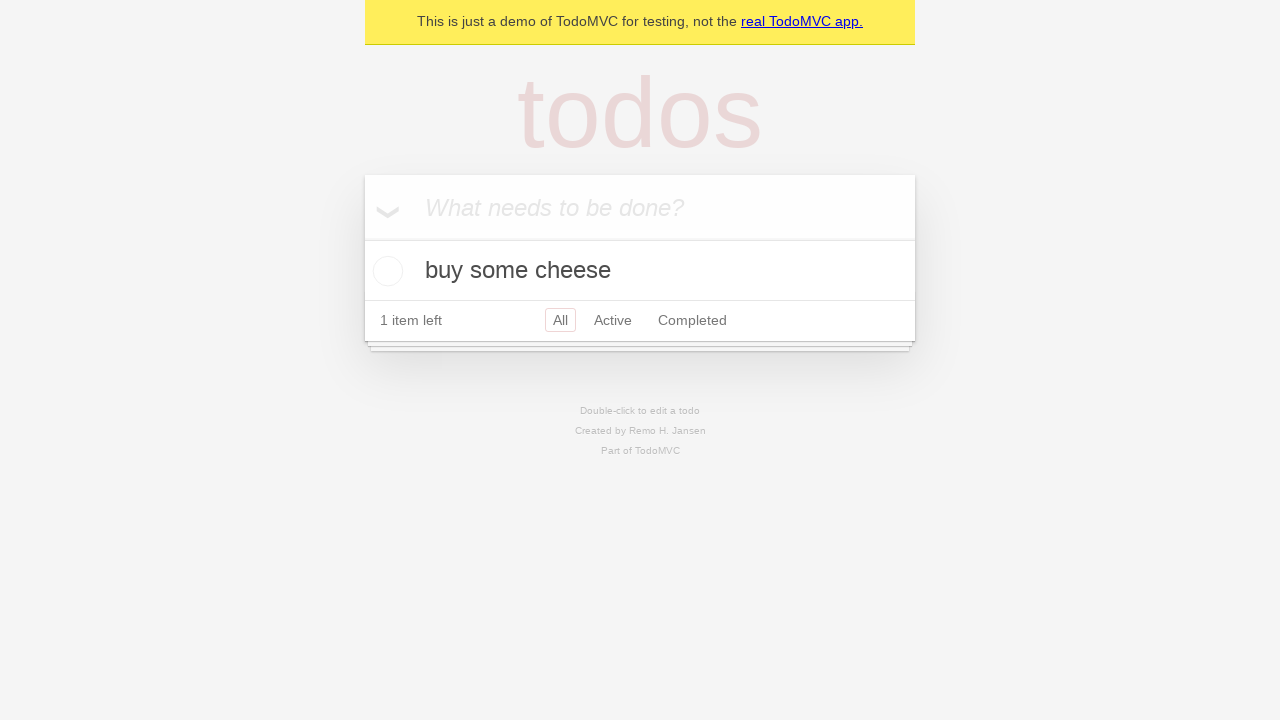

Filled new todo field with 'feed the cat' on .new-todo
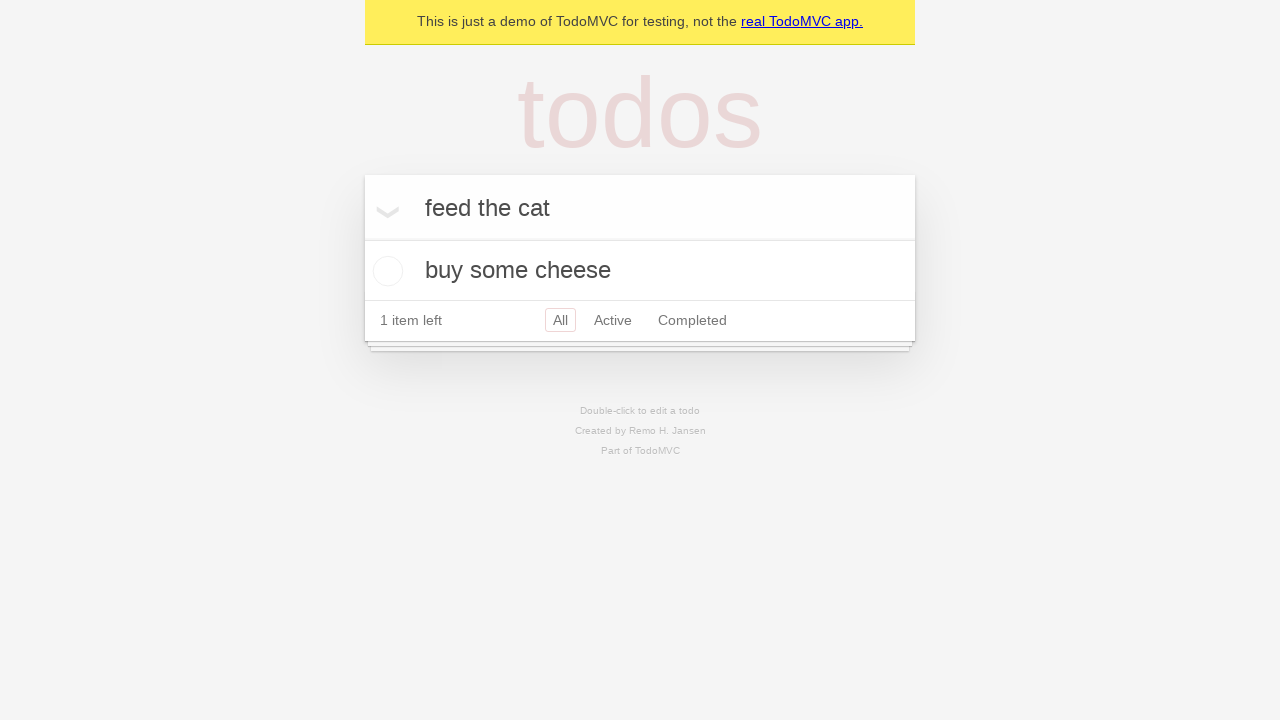

Pressed Enter to create second todo on .new-todo
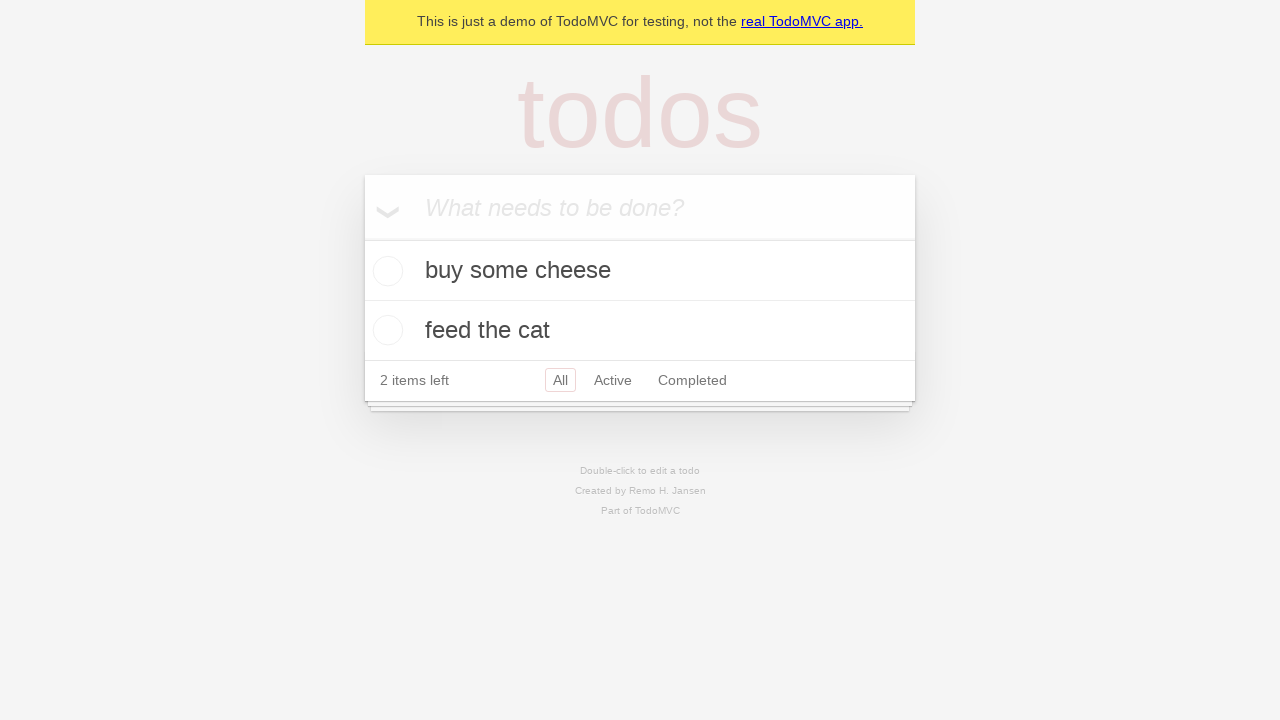

Filled new todo field with 'book a doctors appointment' on .new-todo
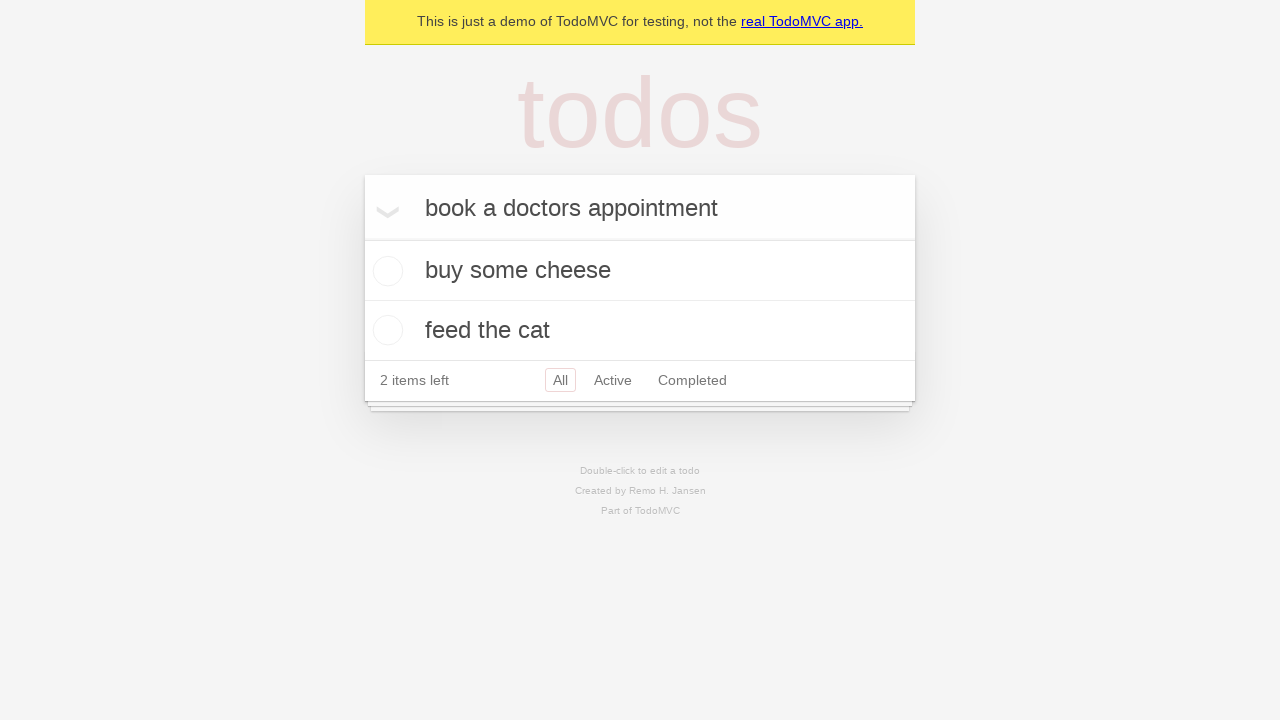

Pressed Enter to create third todo on .new-todo
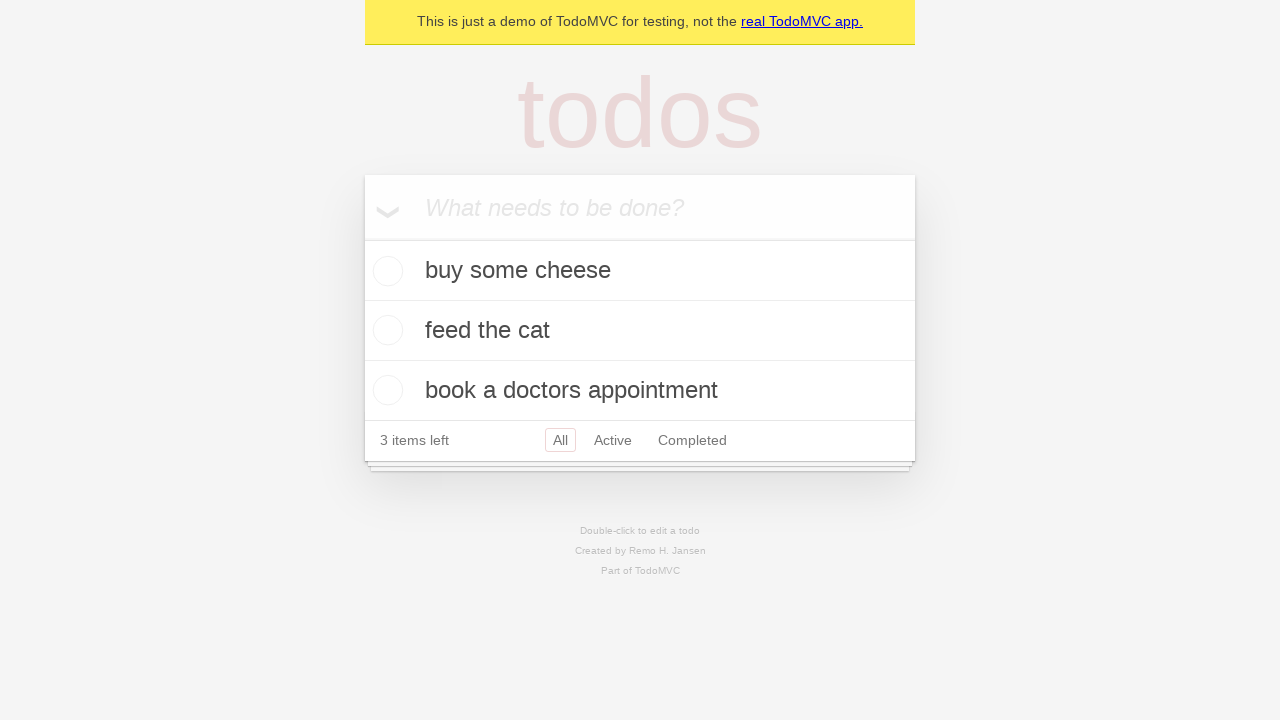

Double-clicked second todo to enter edit mode at (640, 331) on .todo-list li >> nth=1
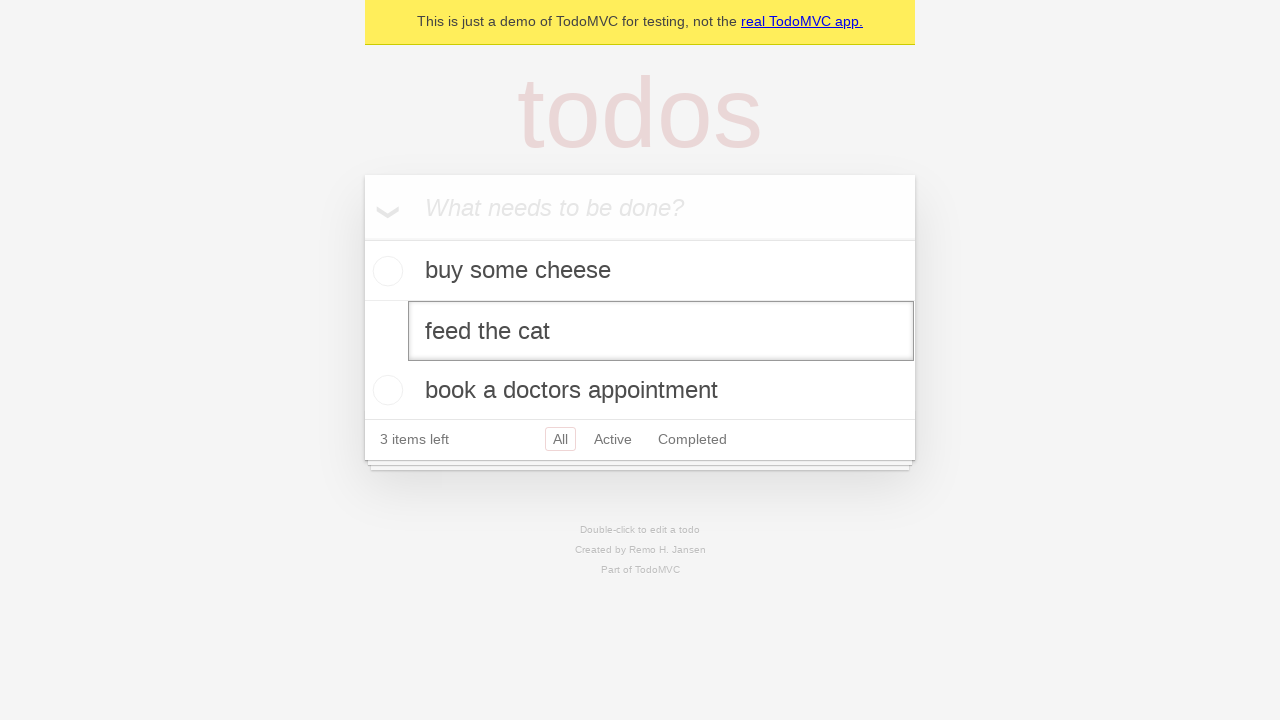

Changed edit field text to 'buy some sausages' on .todo-list li >> nth=1 >> .edit
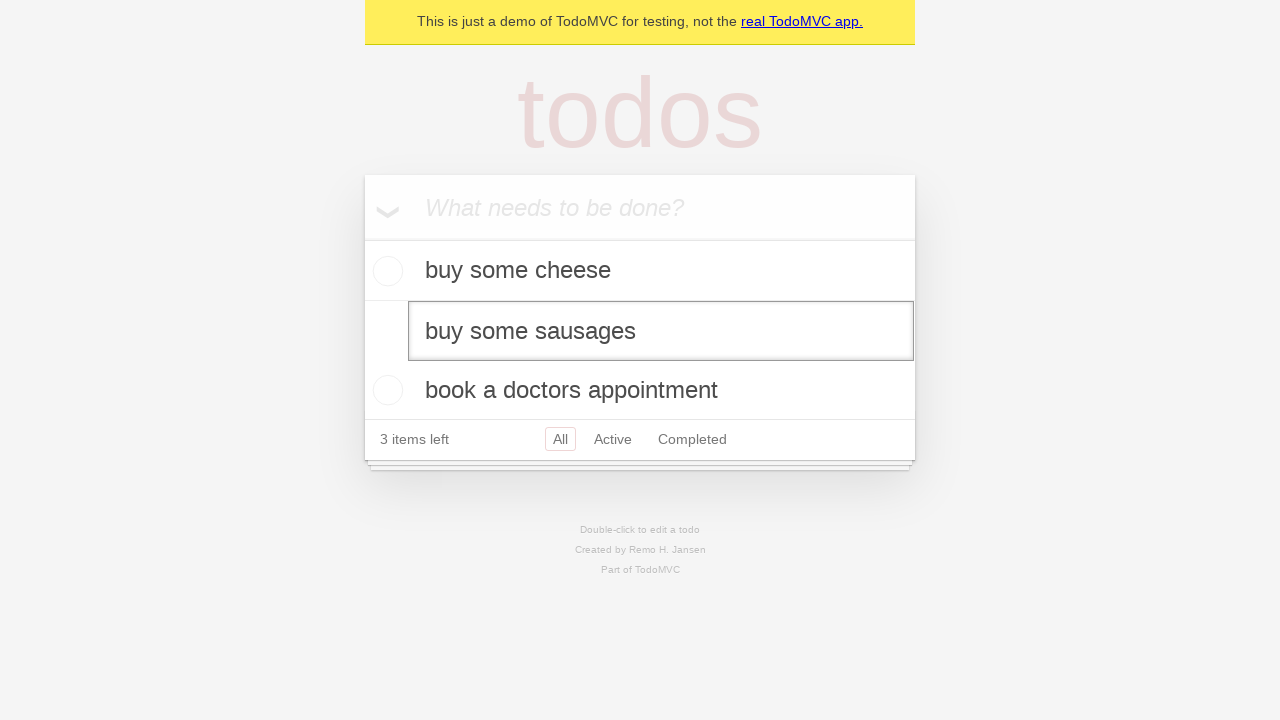

Triggered blur event on edit field to save changes
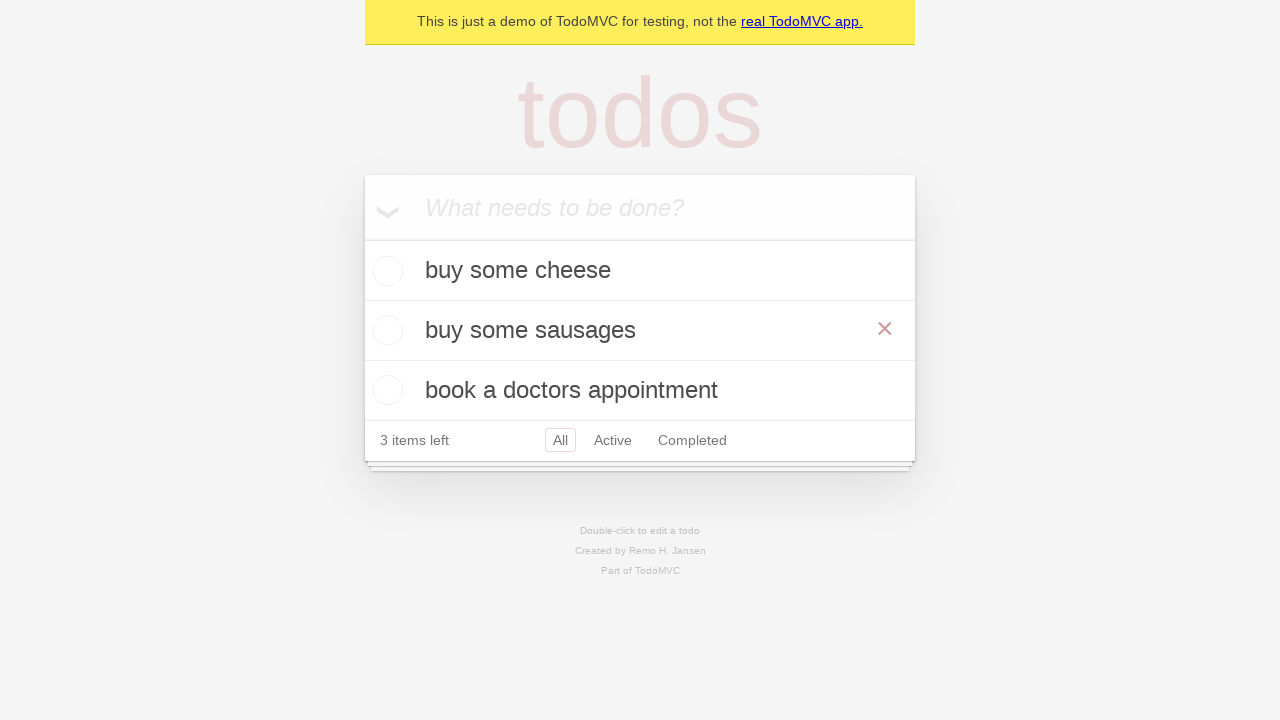

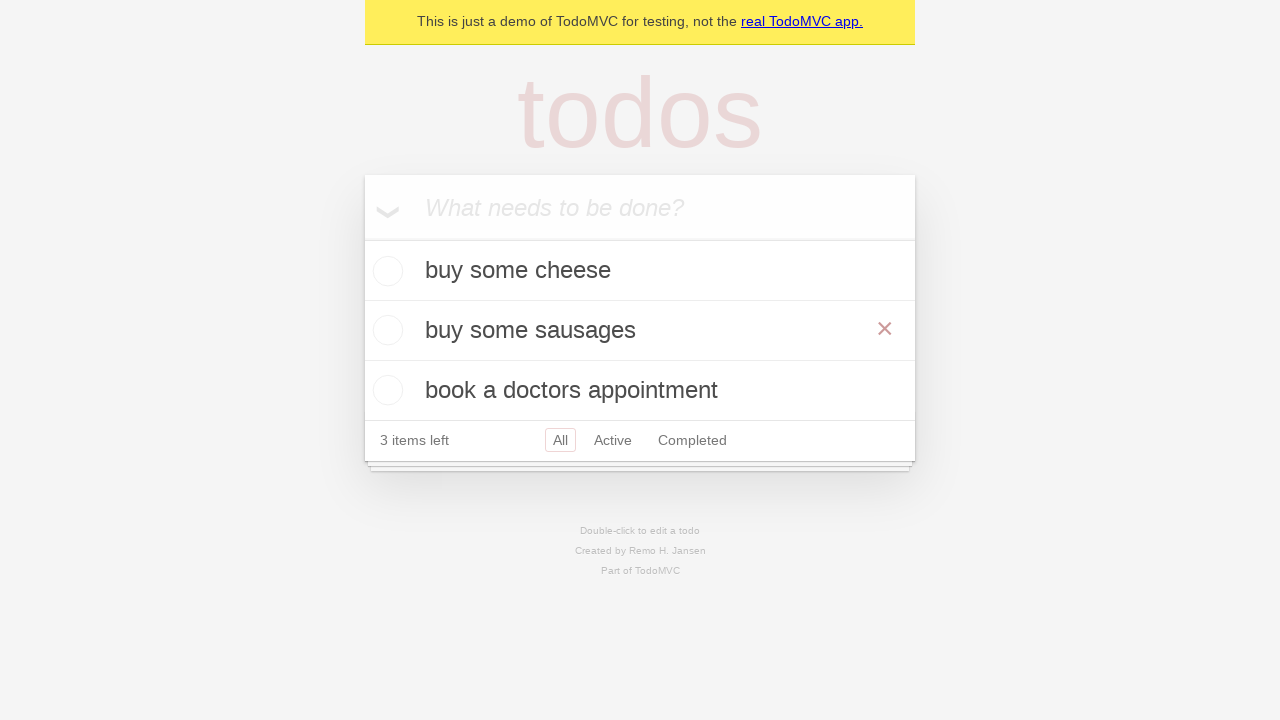